Tests browser window handling by clicking a link that opens a new window, then switching between the parent and child windows multiple times.

Starting URL: https://rahulshettyacademy.com/loginpagePractise/#

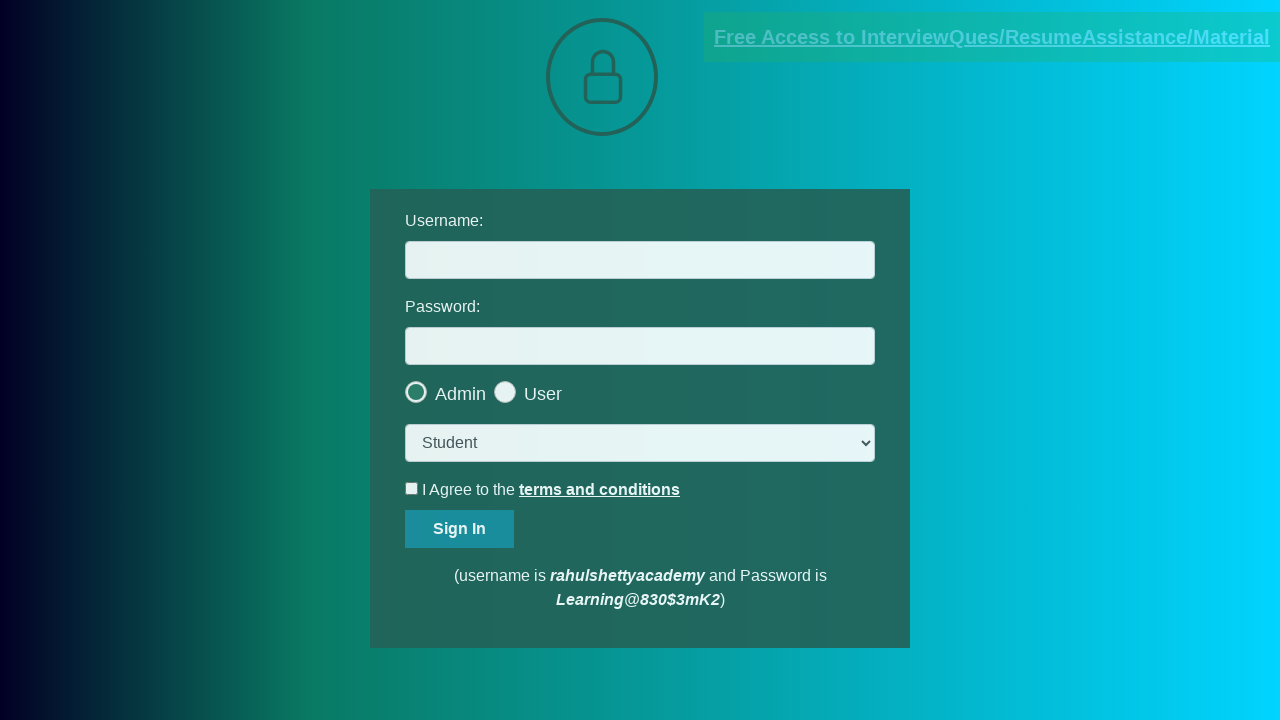

Clicked blinking text link to open new window at (992, 37) on .blinkingText
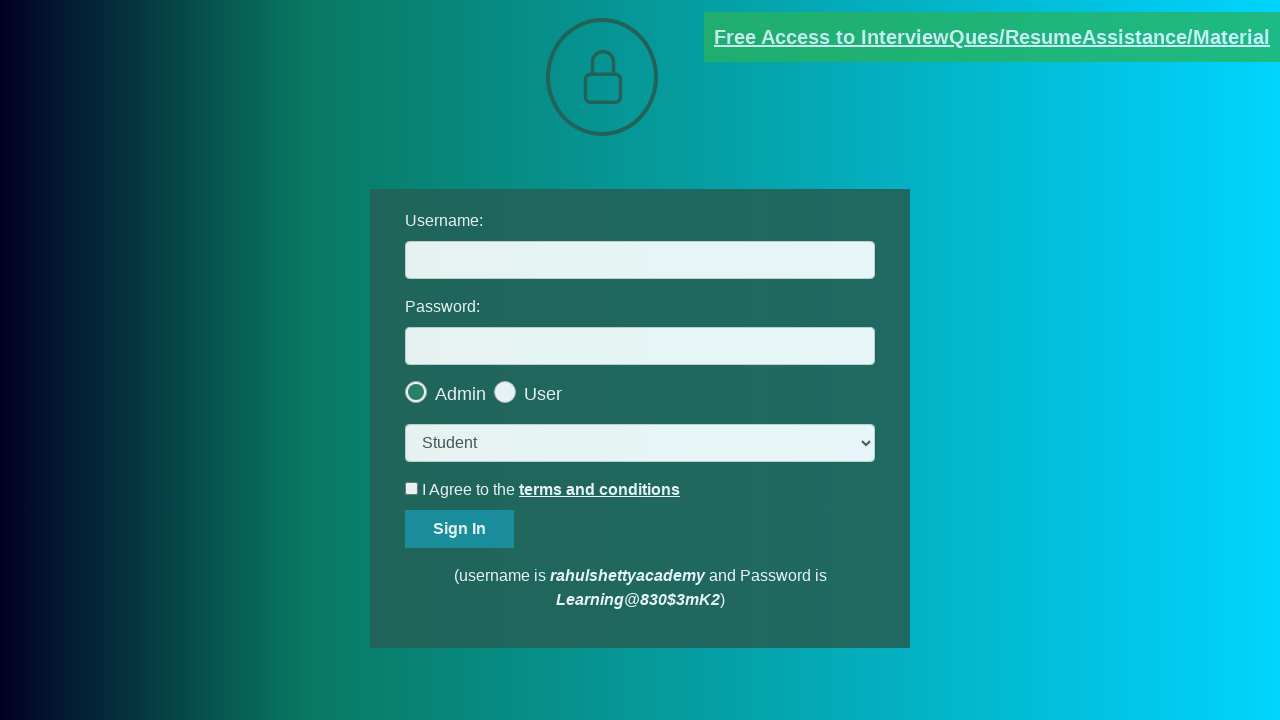

Captured new child window/tab
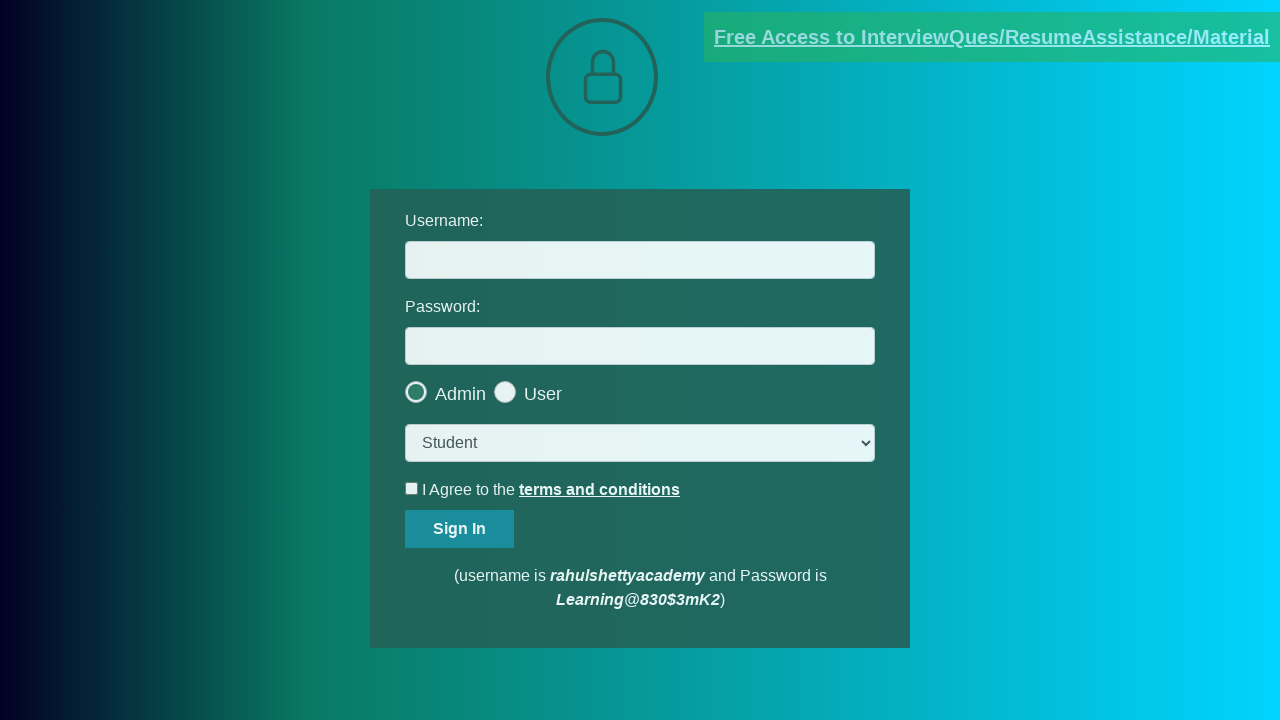

Child window loaded successfully
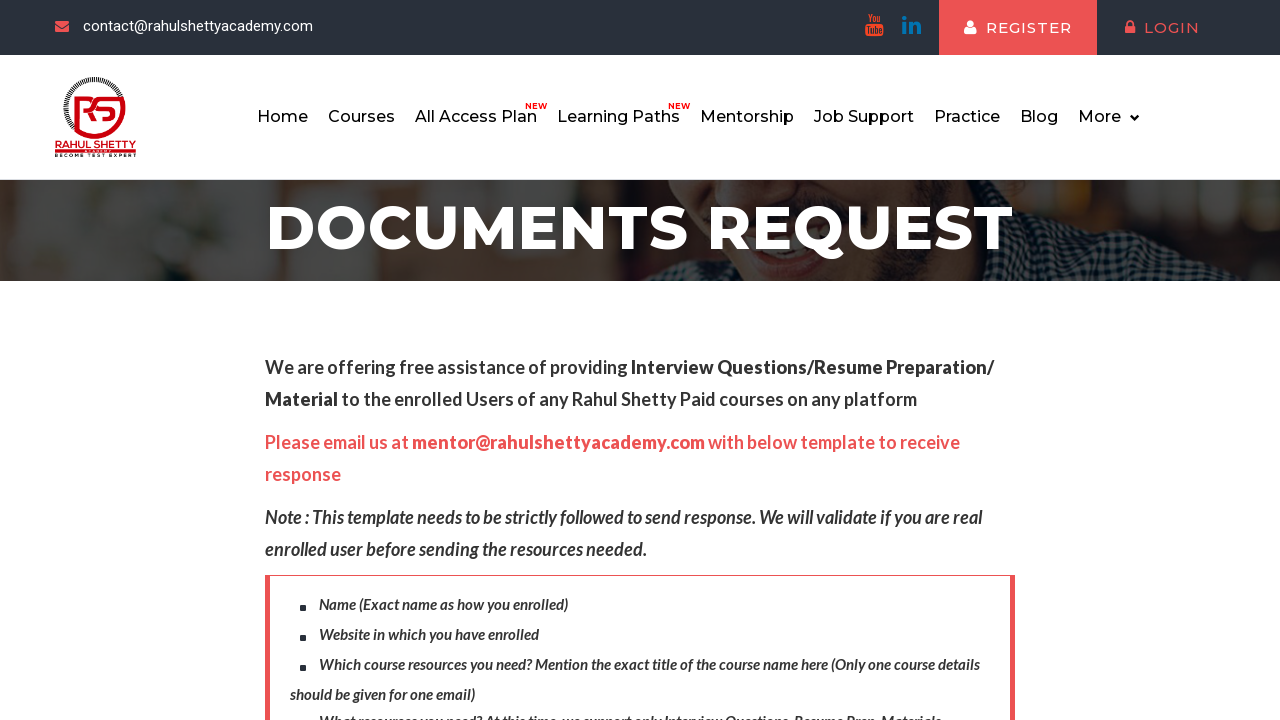

Switched focus to child window
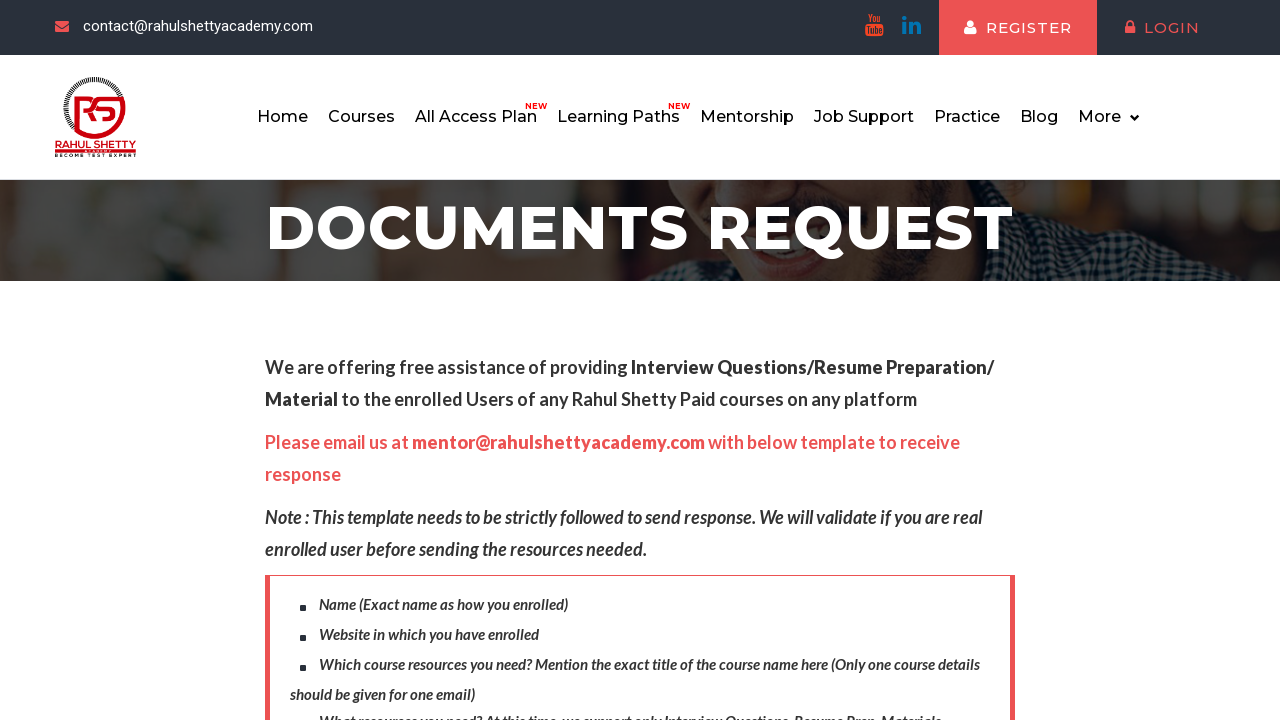

Switched focus back to parent window
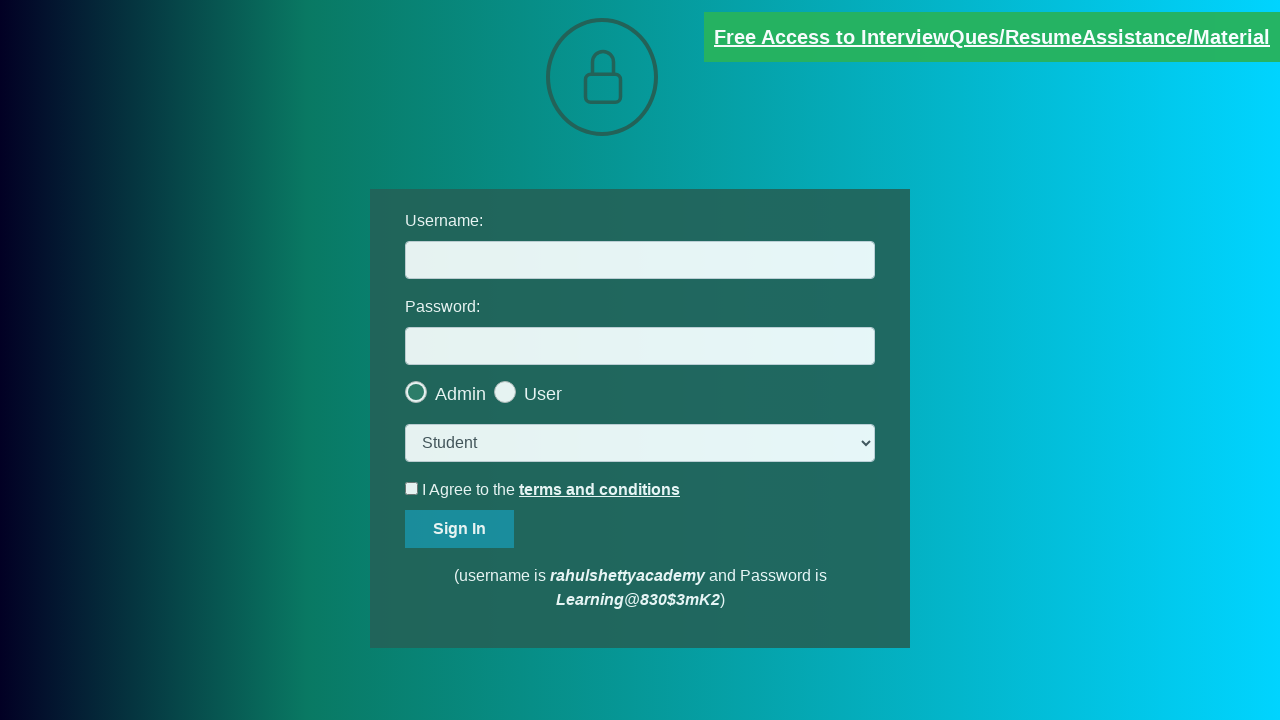

Switched focus to parent window again
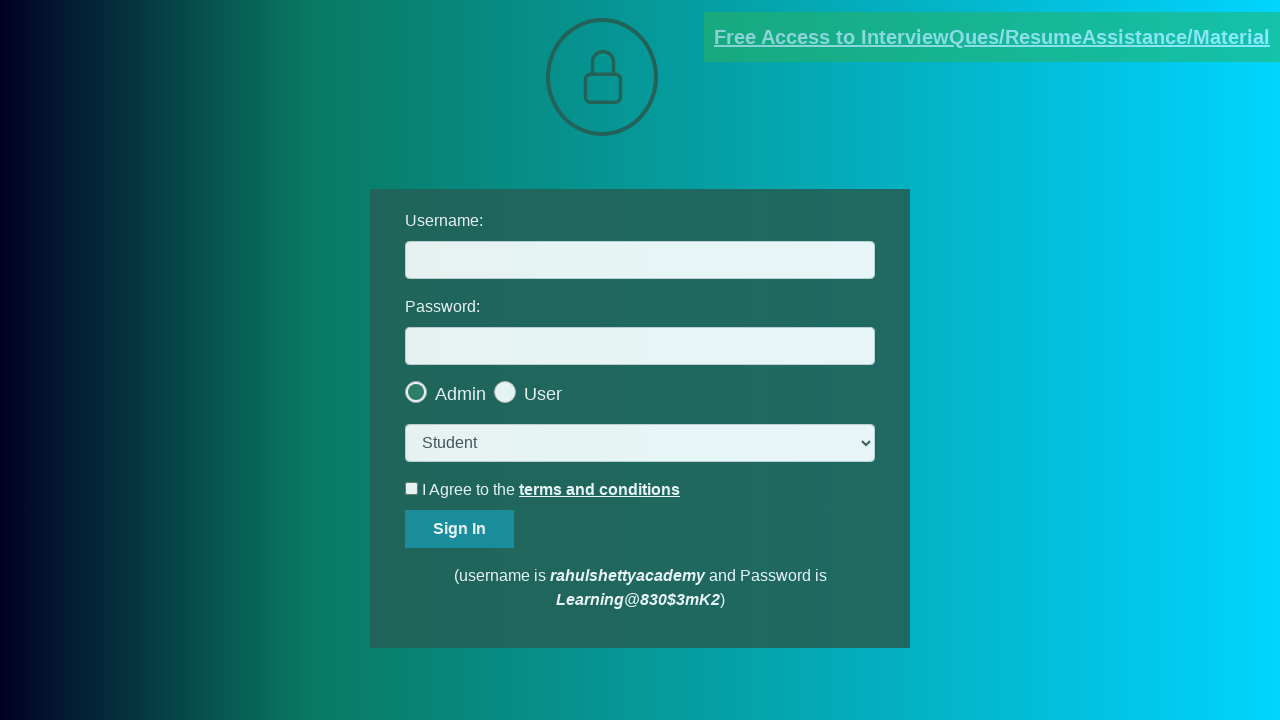

Switched focus to parent window again
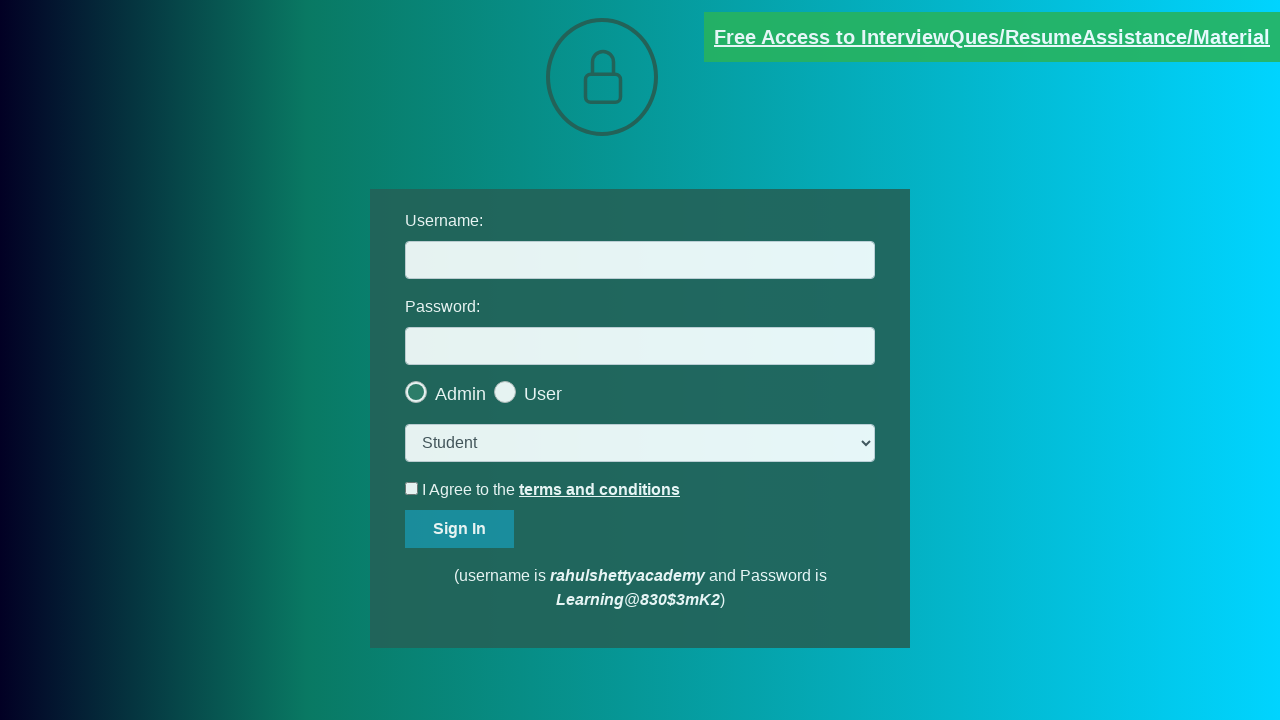

Switched focus to parent window again
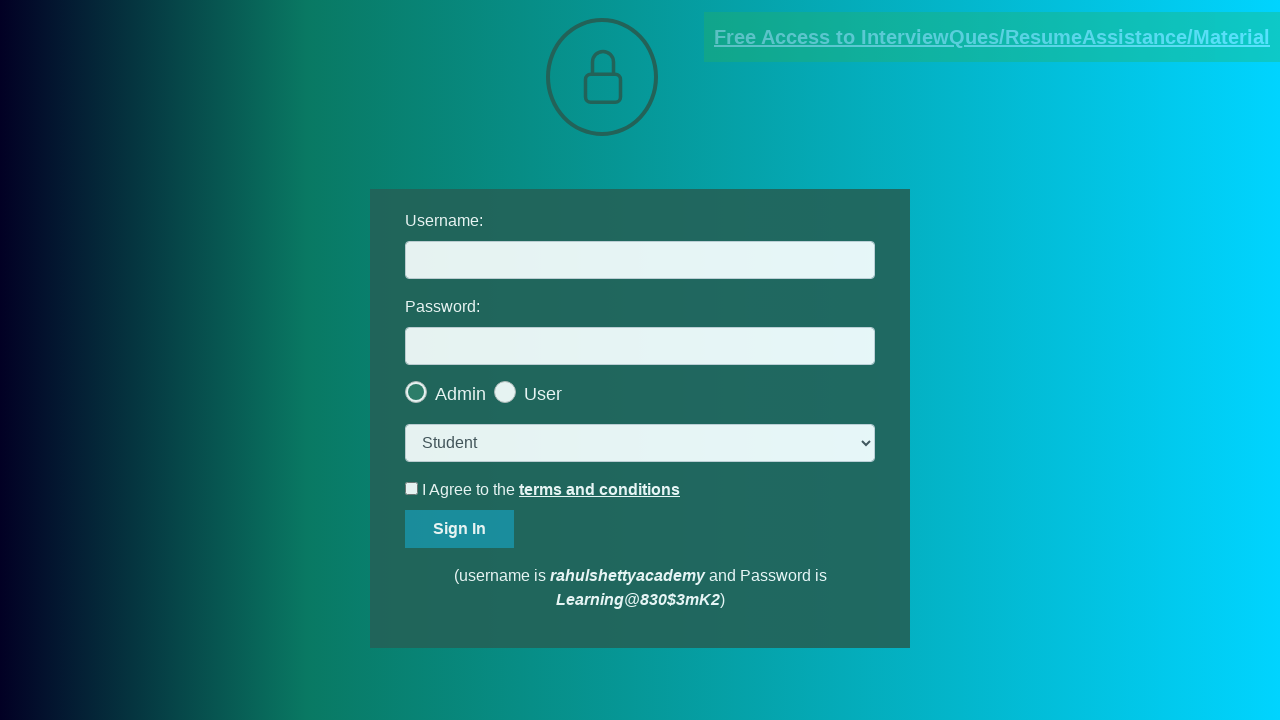

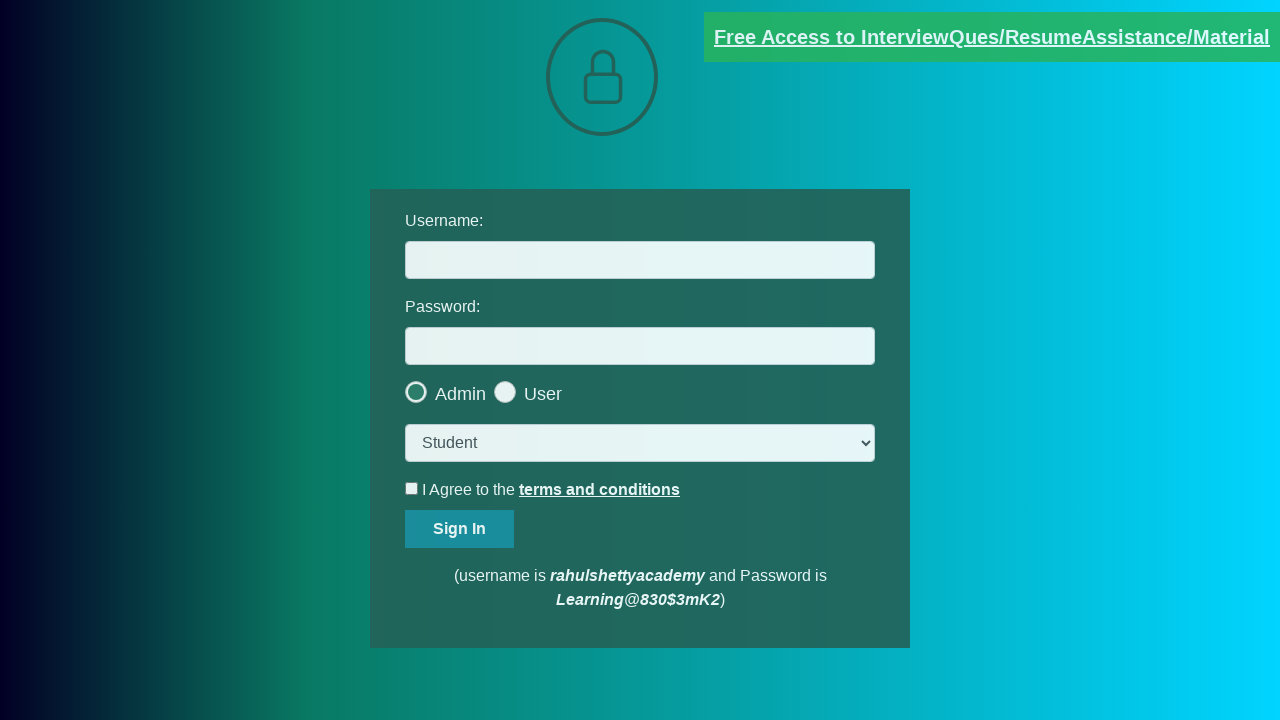